Tests date picker functionality by selecting a specific year, month, and date, then verifying the selected values

Starting URL: https://rahulshettyacademy.com/seleniumPractise/#/offers

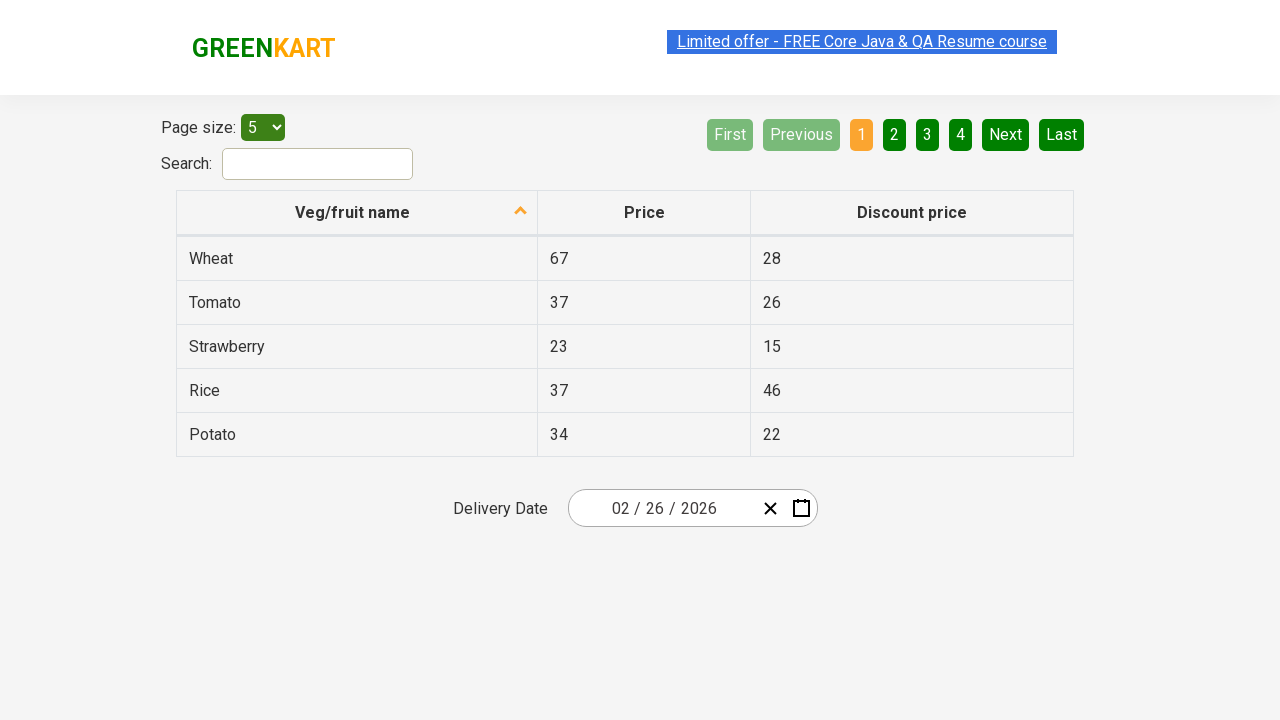

Clicked on date picker input group to open date picker at (662, 508) on .react-date-picker__inputGroup
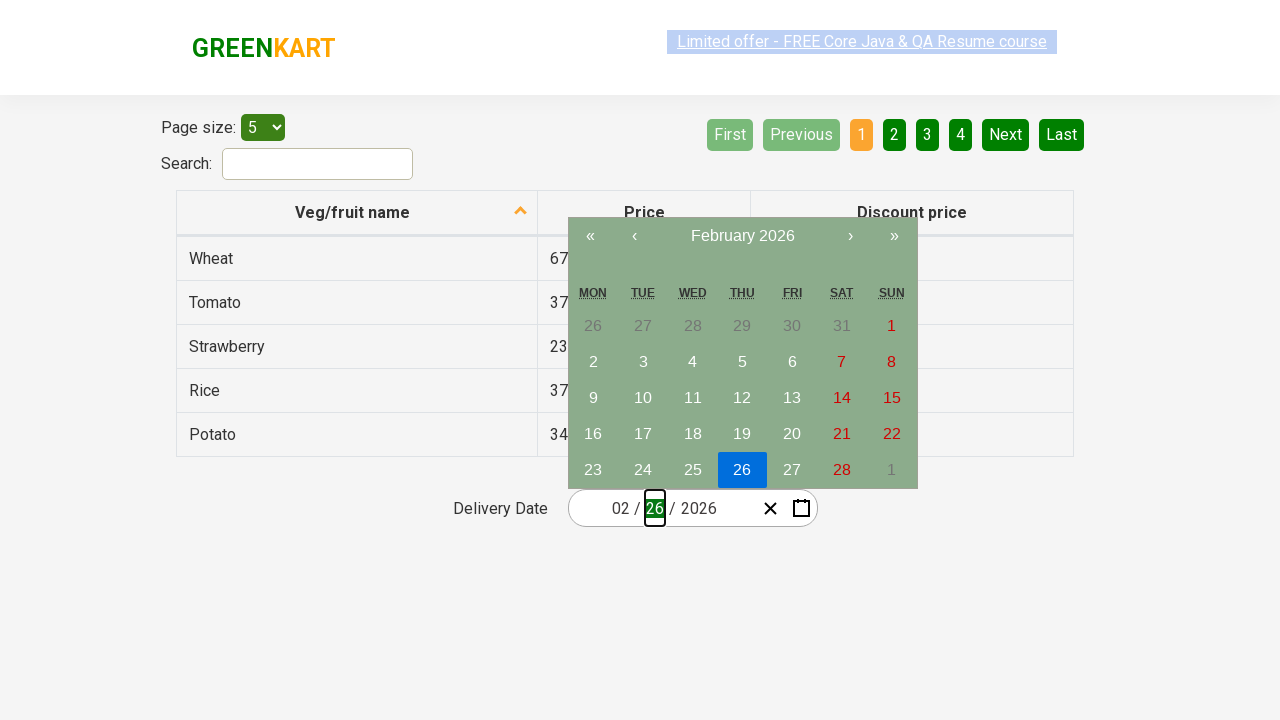

Clicked navigation to move towards year view (first click) at (742, 240) on .react-calendar__navigation
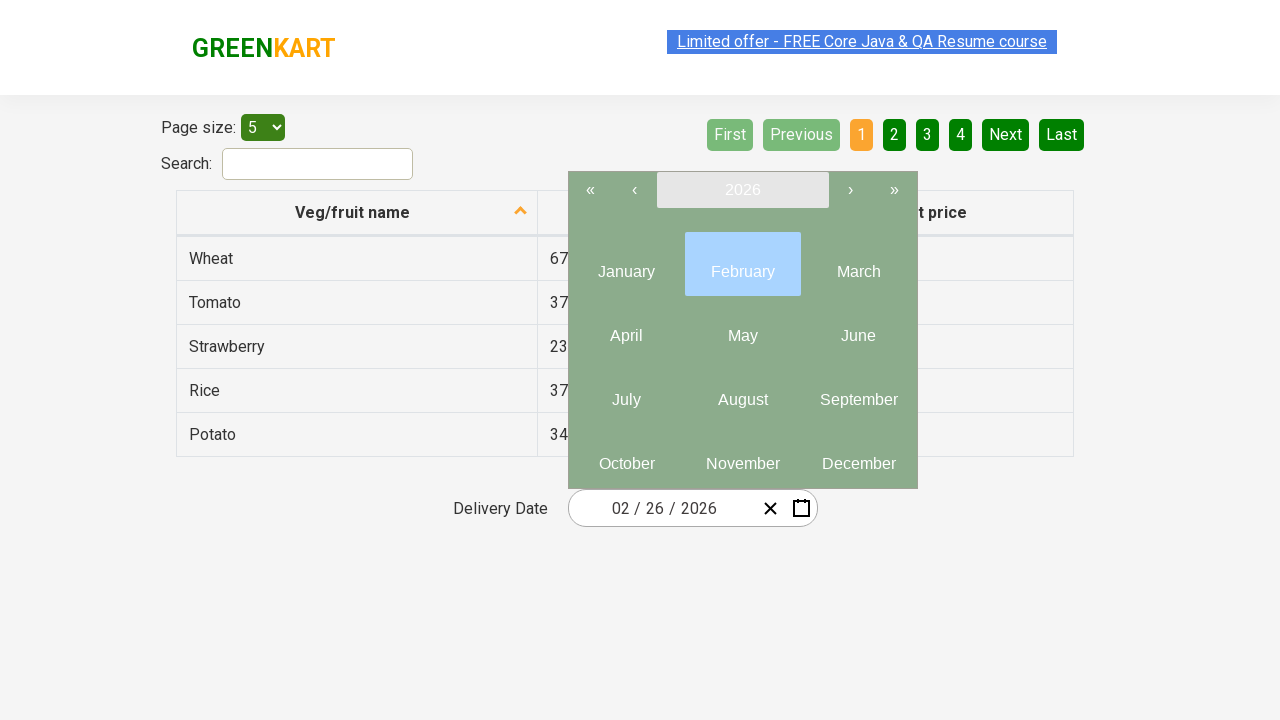

Clicked navigation again to reach year view (second click) at (742, 194) on .react-calendar__navigation
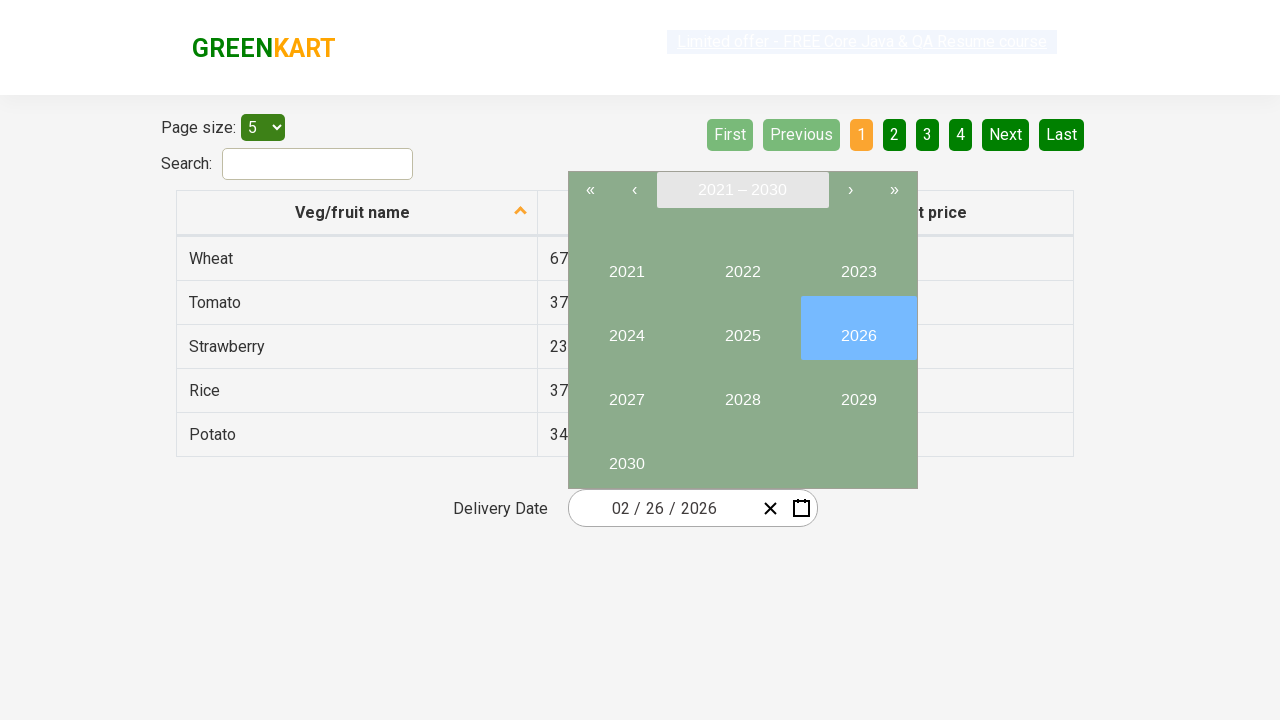

Selected year 2025 at (742, 328) on button:text('2025')
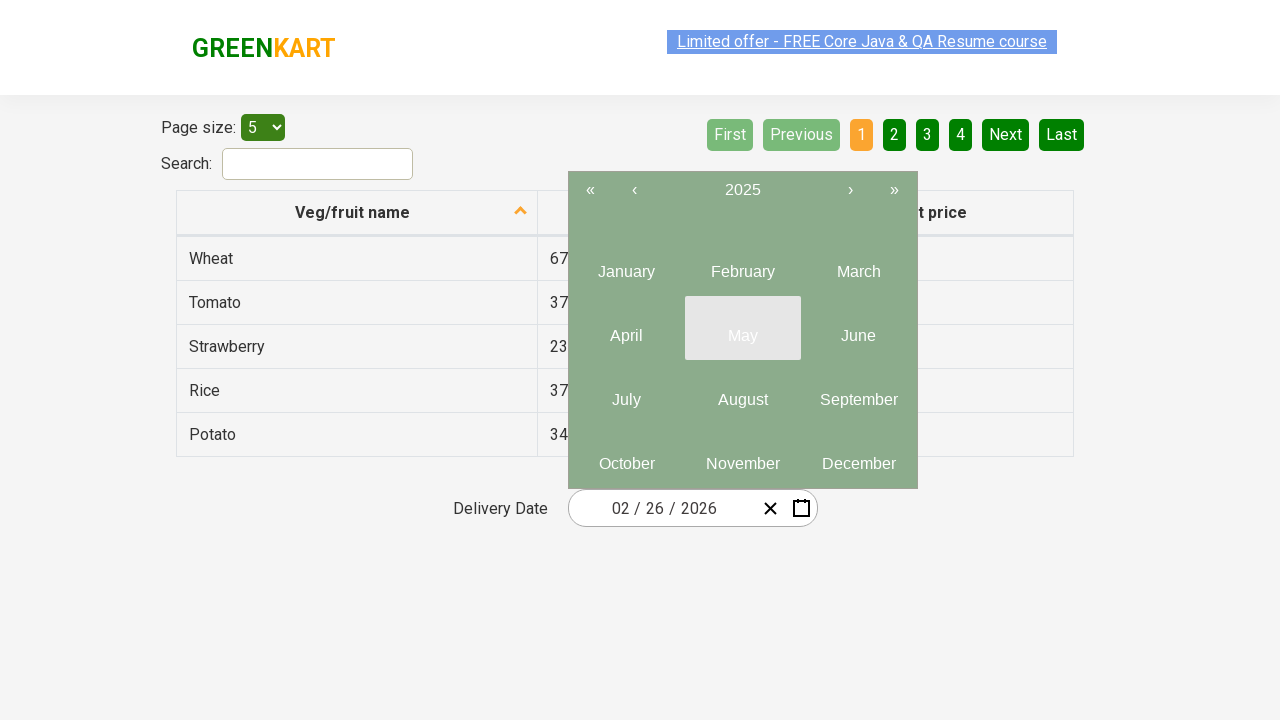

Selected month 8 (index 7) at (742, 392) on .react-calendar__year-view__months__month >> nth=7
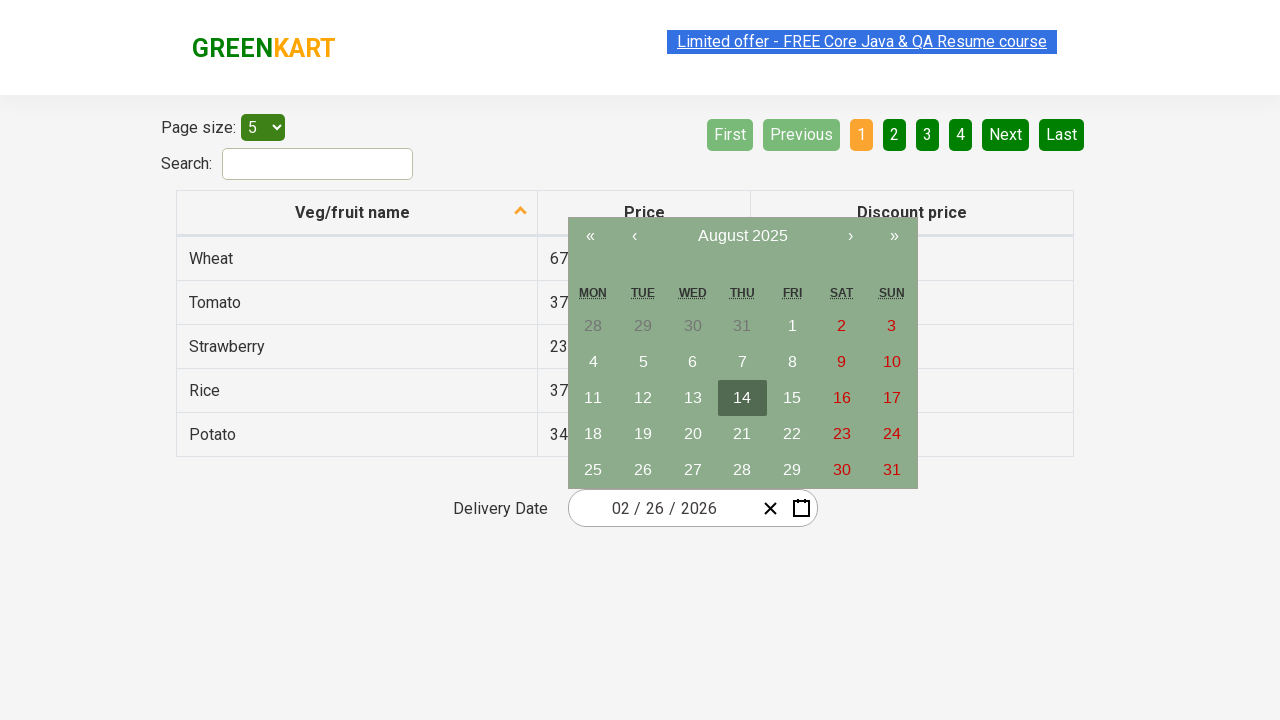

Selected date 22 at (792, 434) on abbr:text('22')
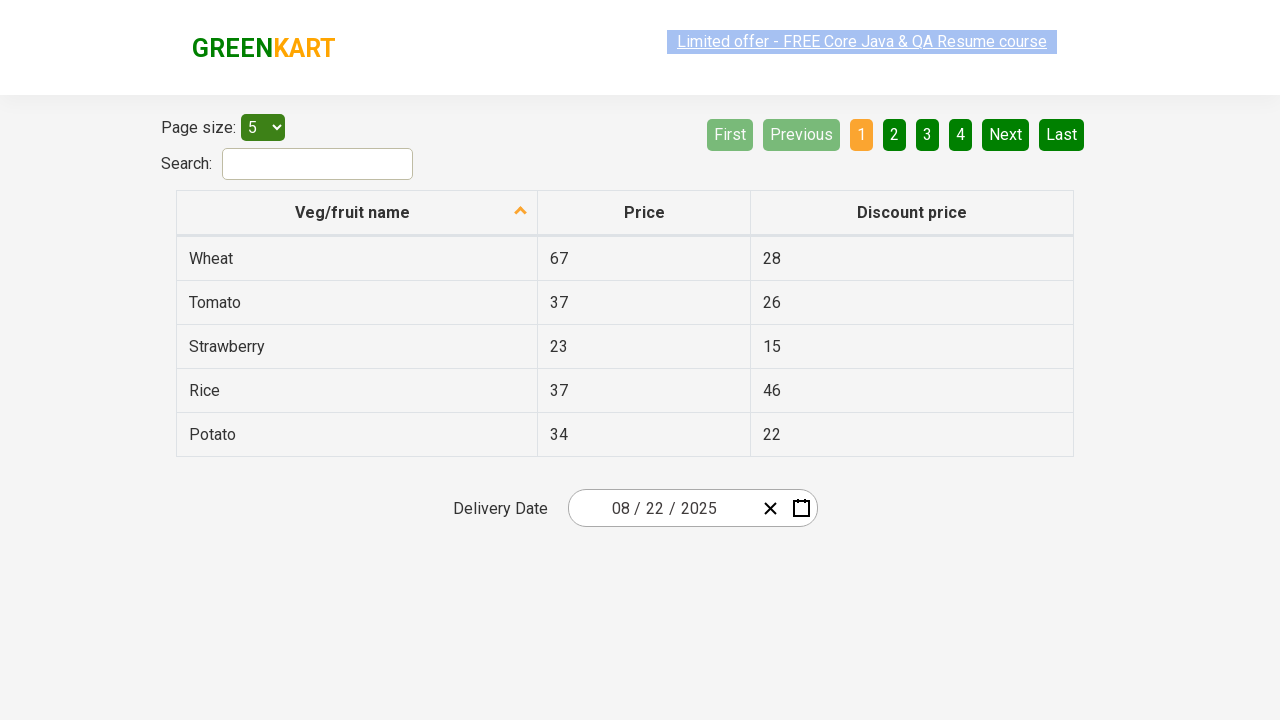

Retrieved all input elements from date picker to verify selected values
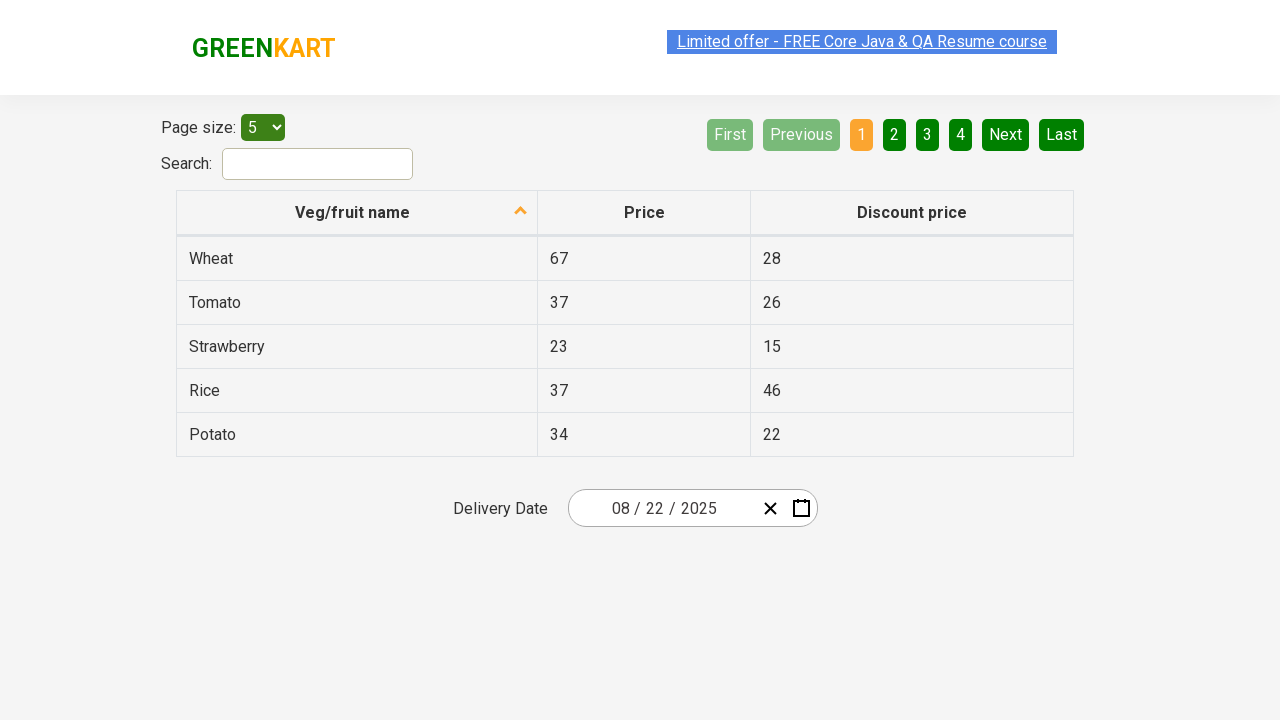

Extracted selected values: ['8', '22', '2025']
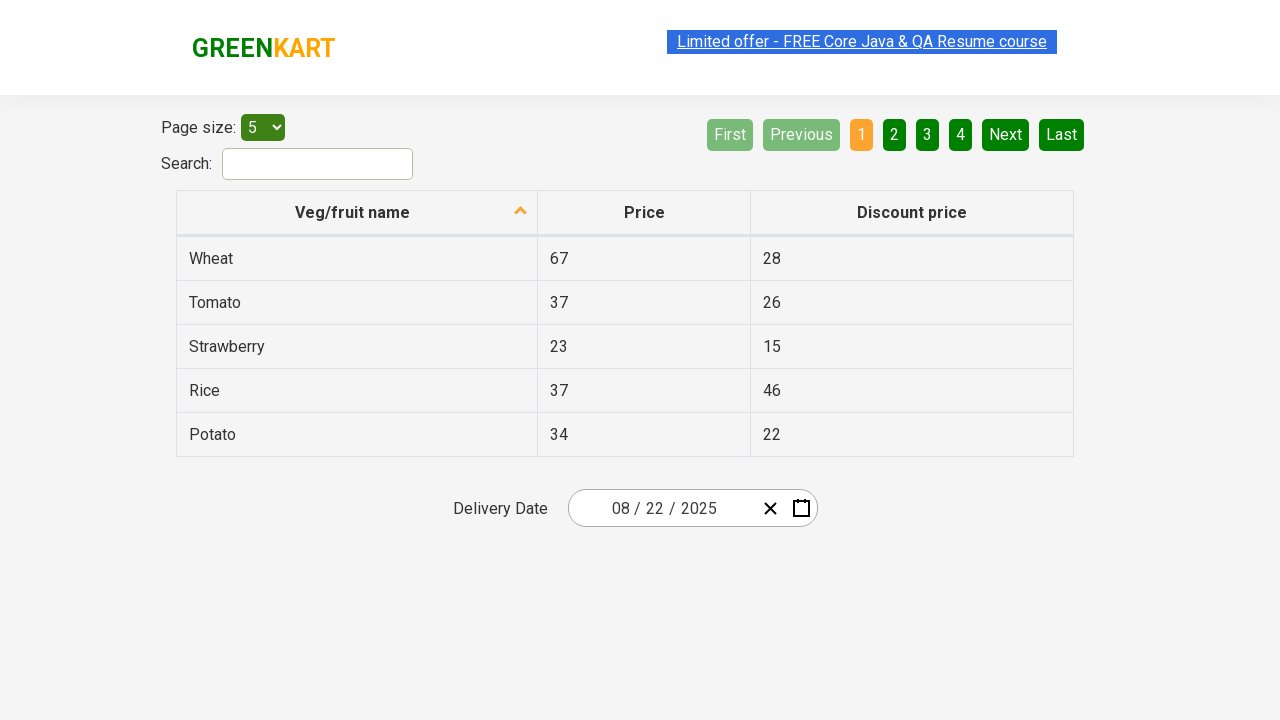

Verified selected values match expected values: month=8, date=22, year=2025
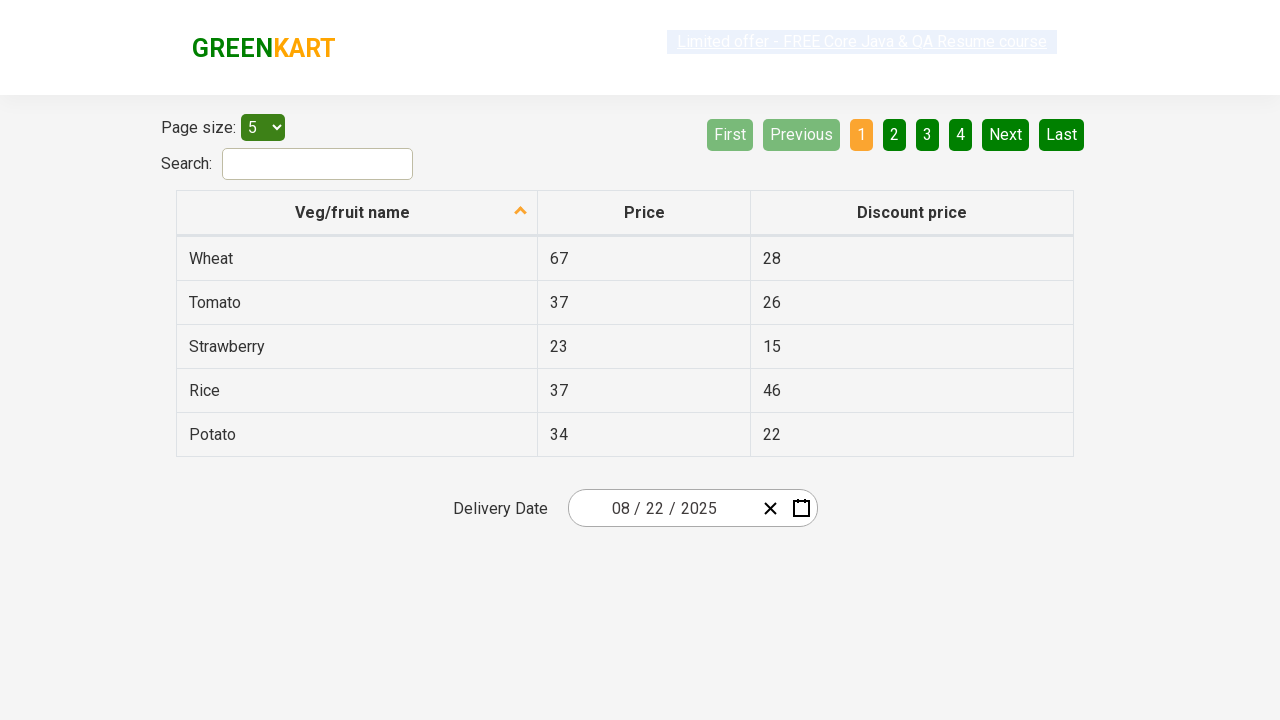

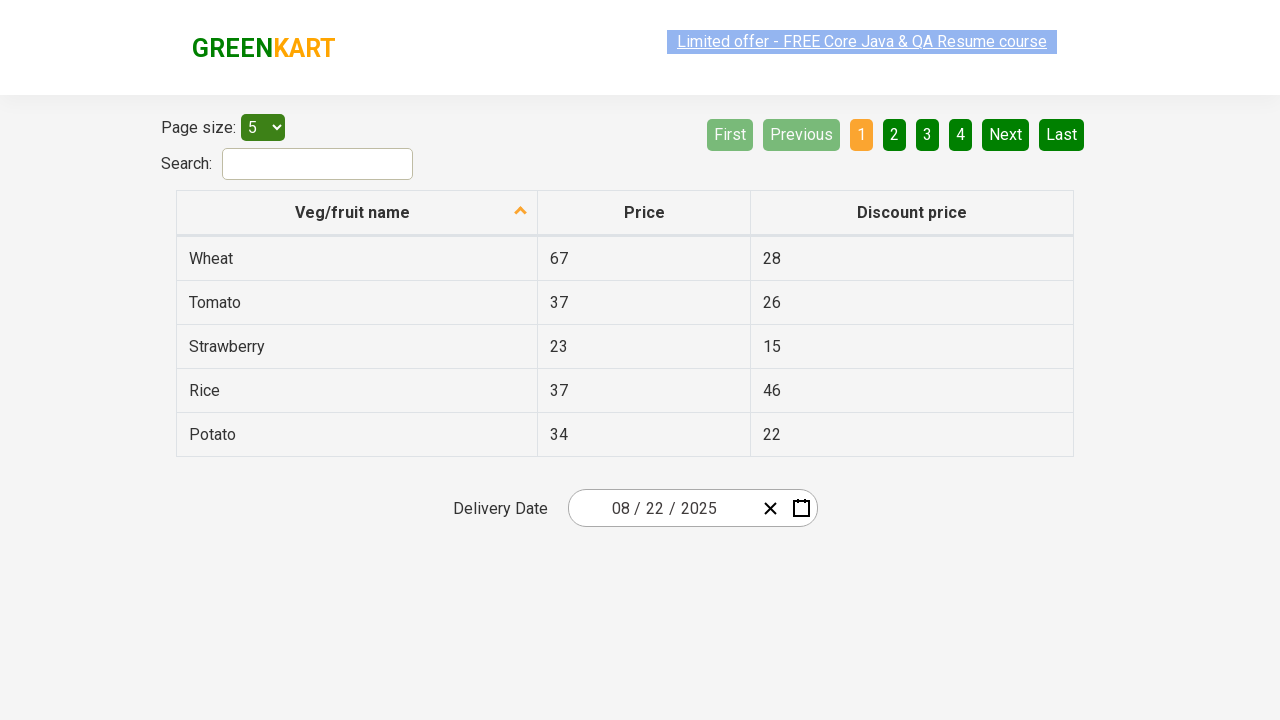